Tests that new todo items are appended to the bottom of the list and the counter displays correctly

Starting URL: https://demo.playwright.dev/todomvc

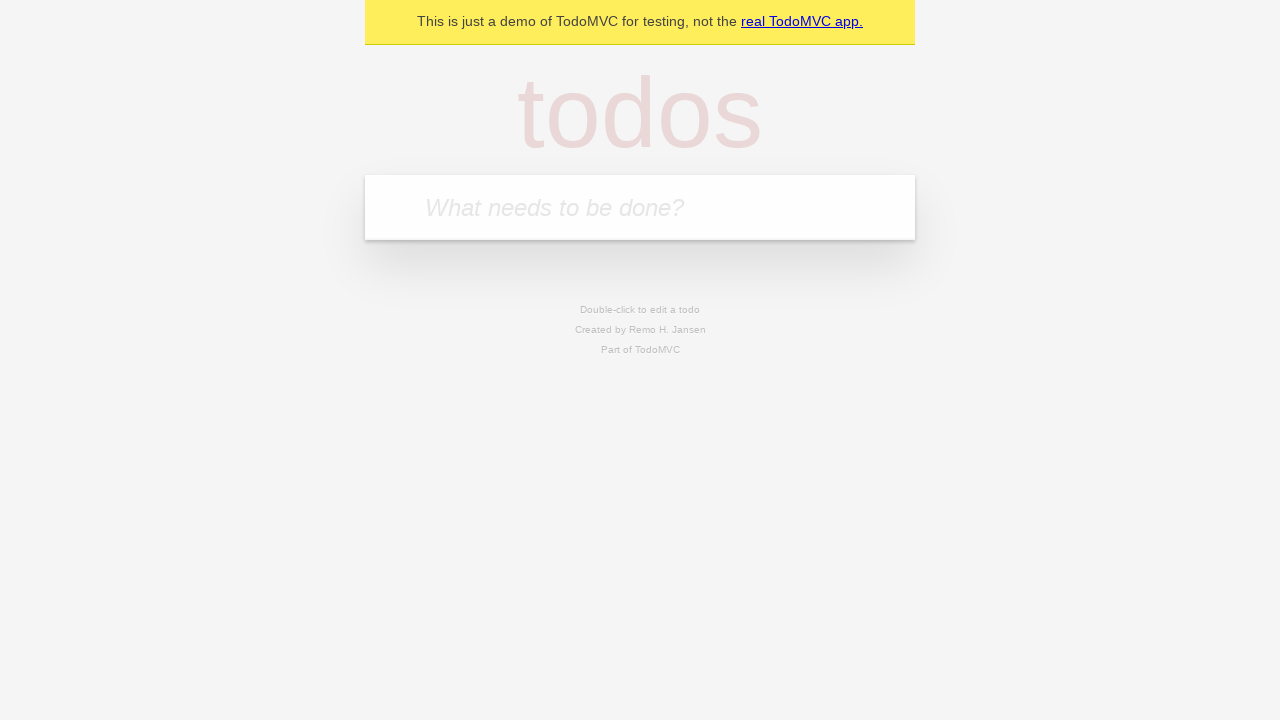

Filled todo input with 'buy some cheese' on internal:attr=[placeholder="What needs to be done?"i]
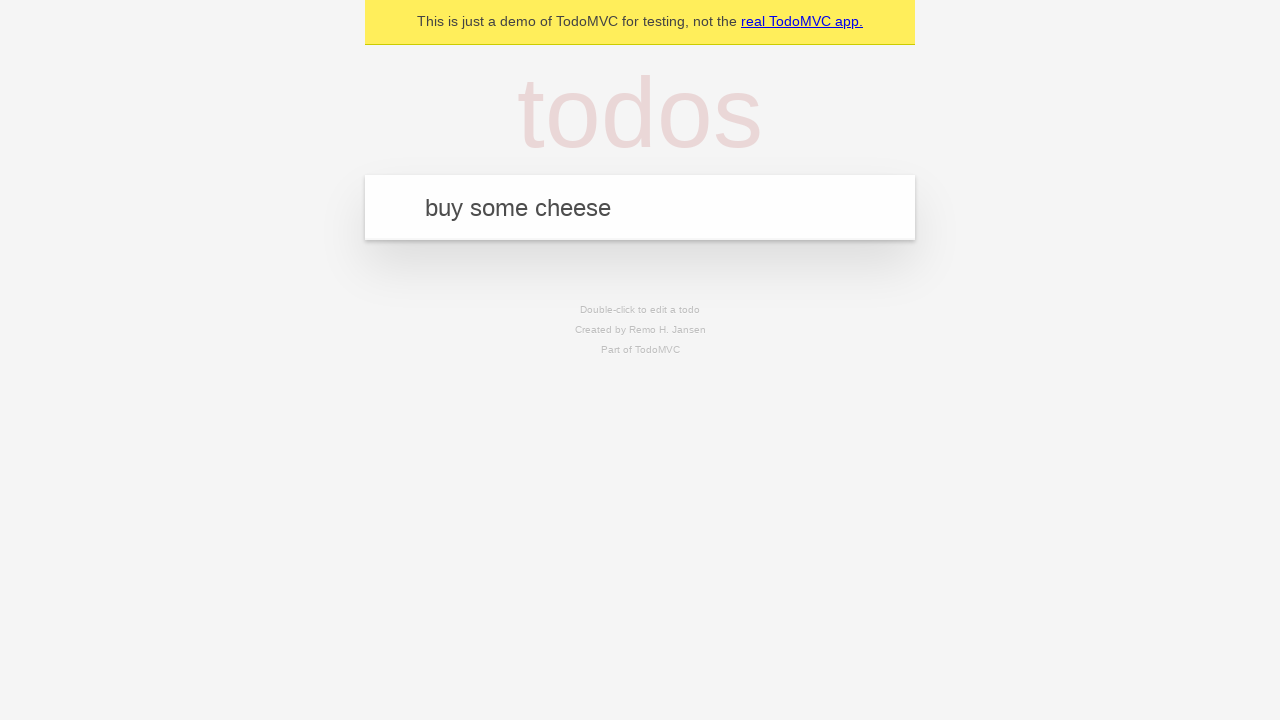

Pressed Enter to add first todo item on internal:attr=[placeholder="What needs to be done?"i]
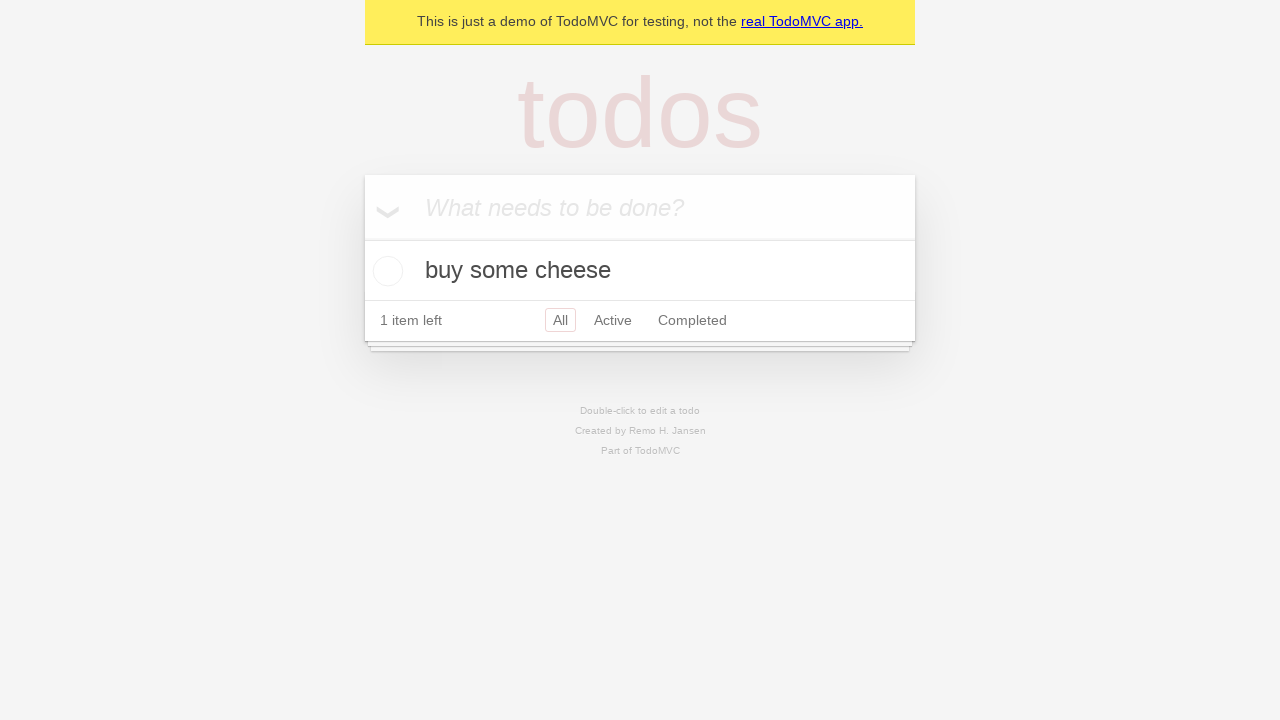

Filled todo input with 'feed the cat' on internal:attr=[placeholder="What needs to be done?"i]
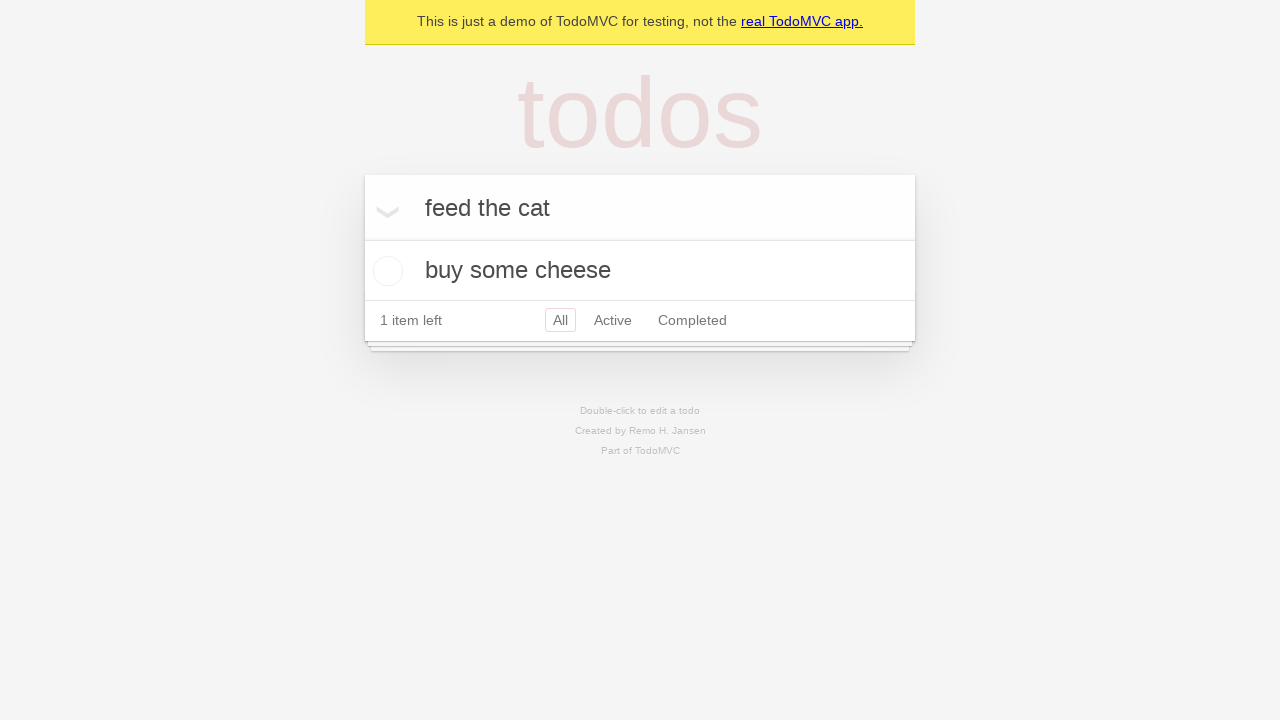

Pressed Enter to add second todo item on internal:attr=[placeholder="What needs to be done?"i]
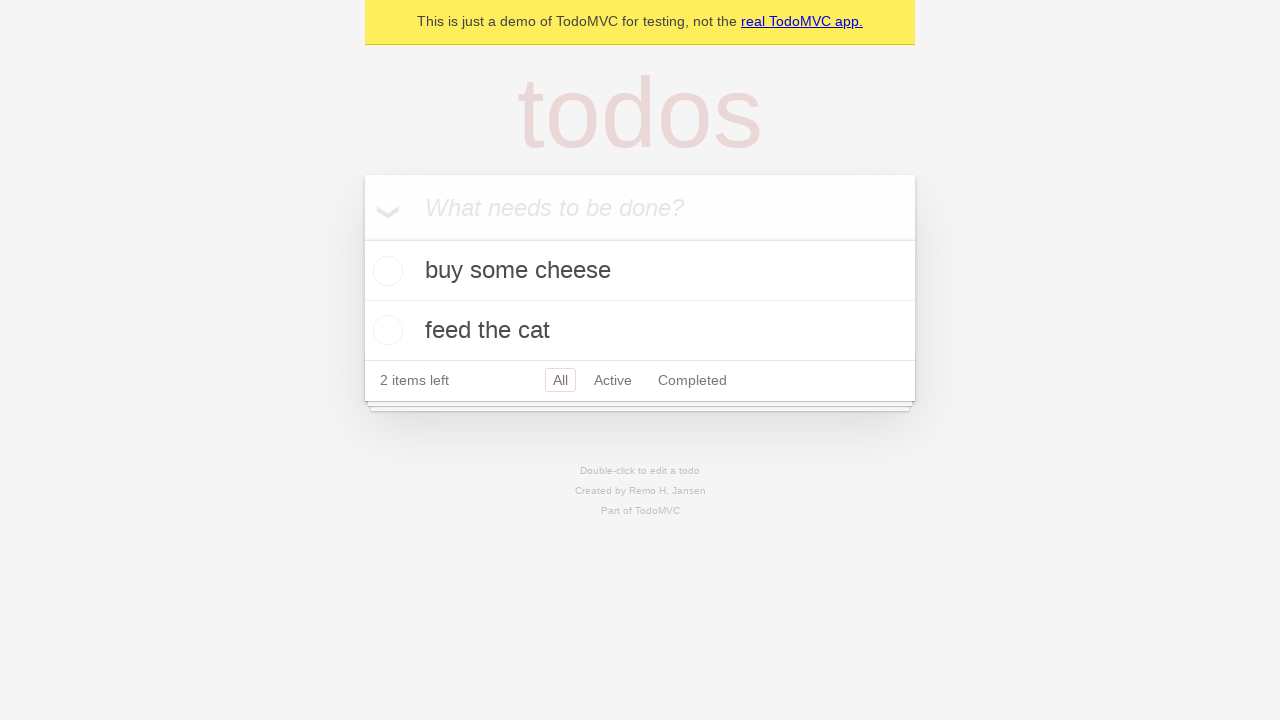

Filled todo input with 'book a doctors appointment' on internal:attr=[placeholder="What needs to be done?"i]
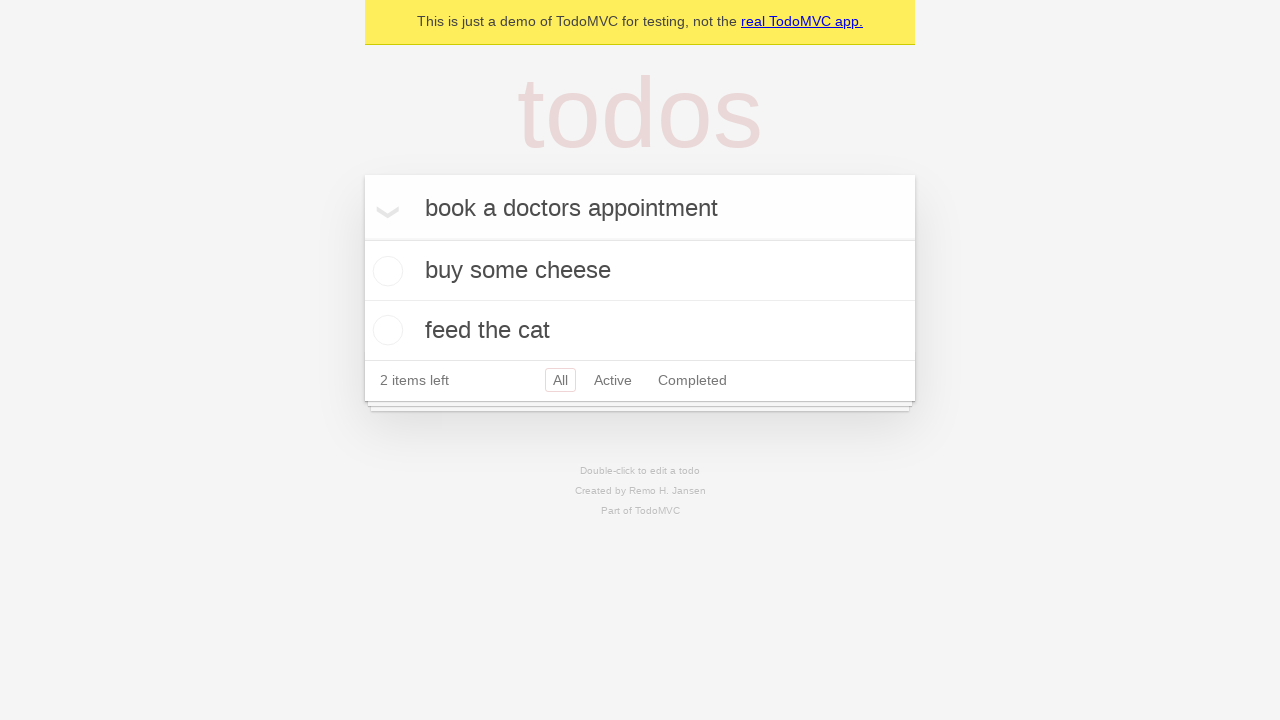

Pressed Enter to add third todo item on internal:attr=[placeholder="What needs to be done?"i]
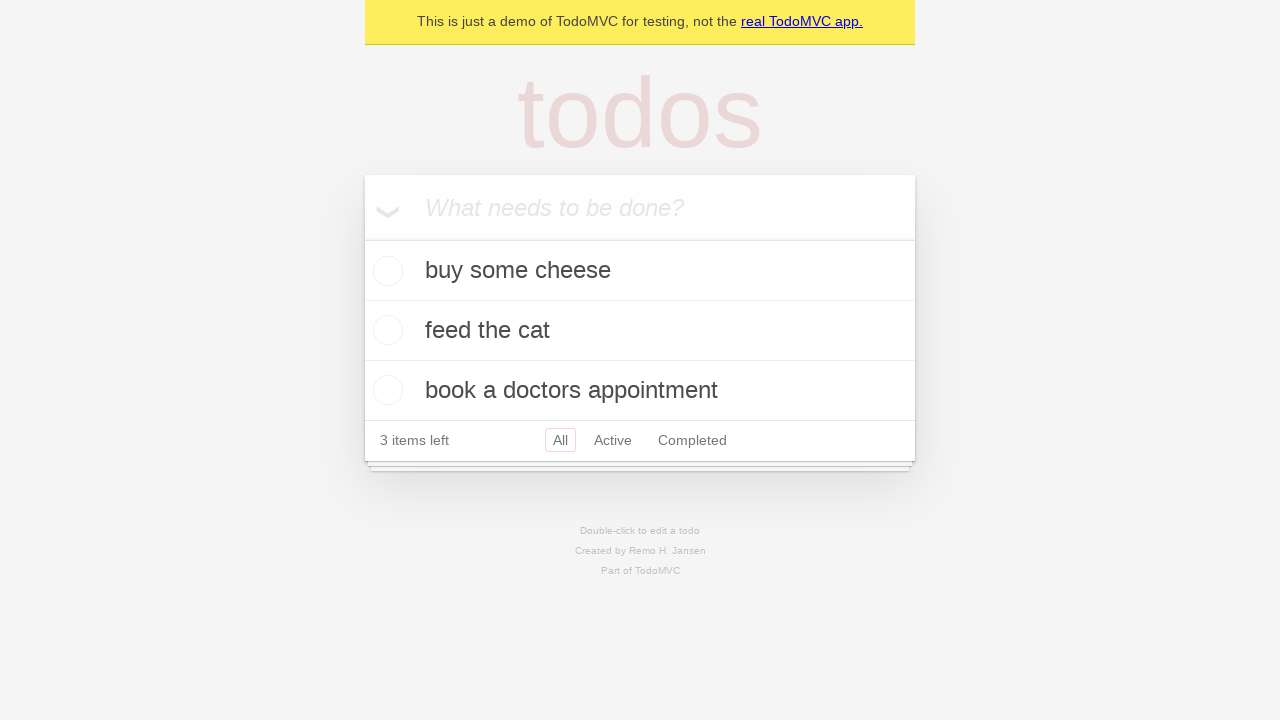

Verified all 3 todo items were added to the list
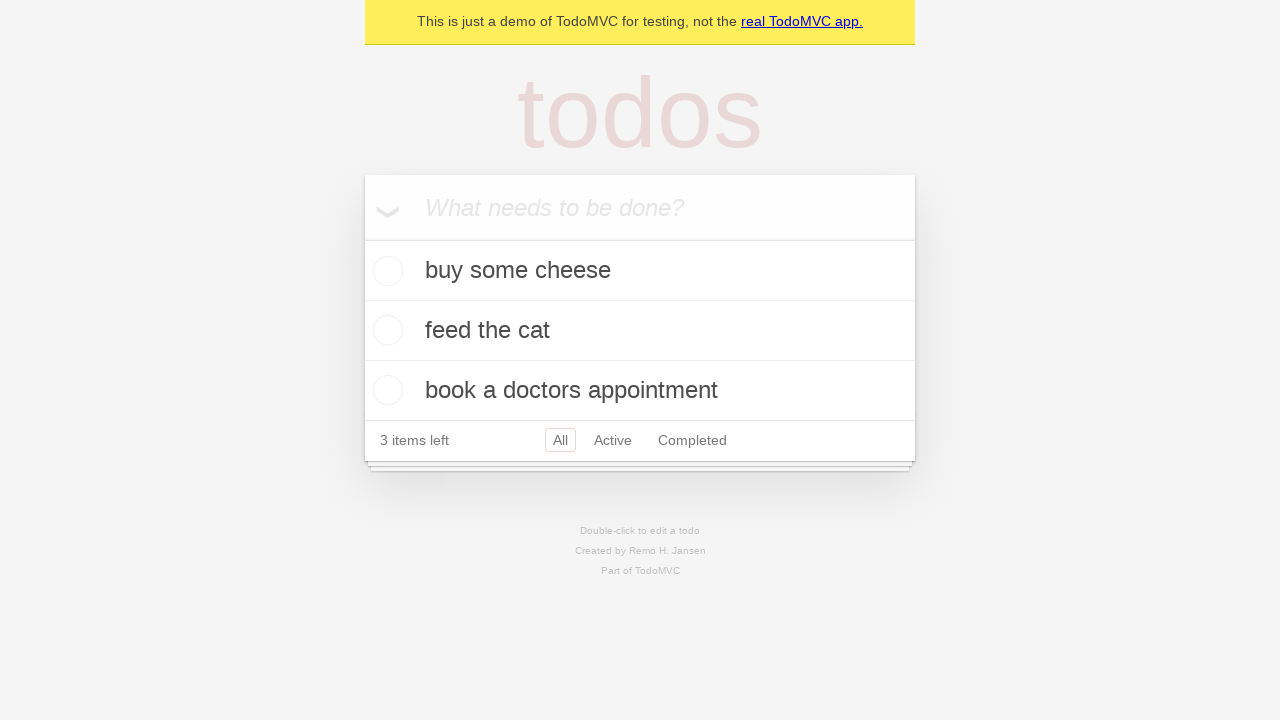

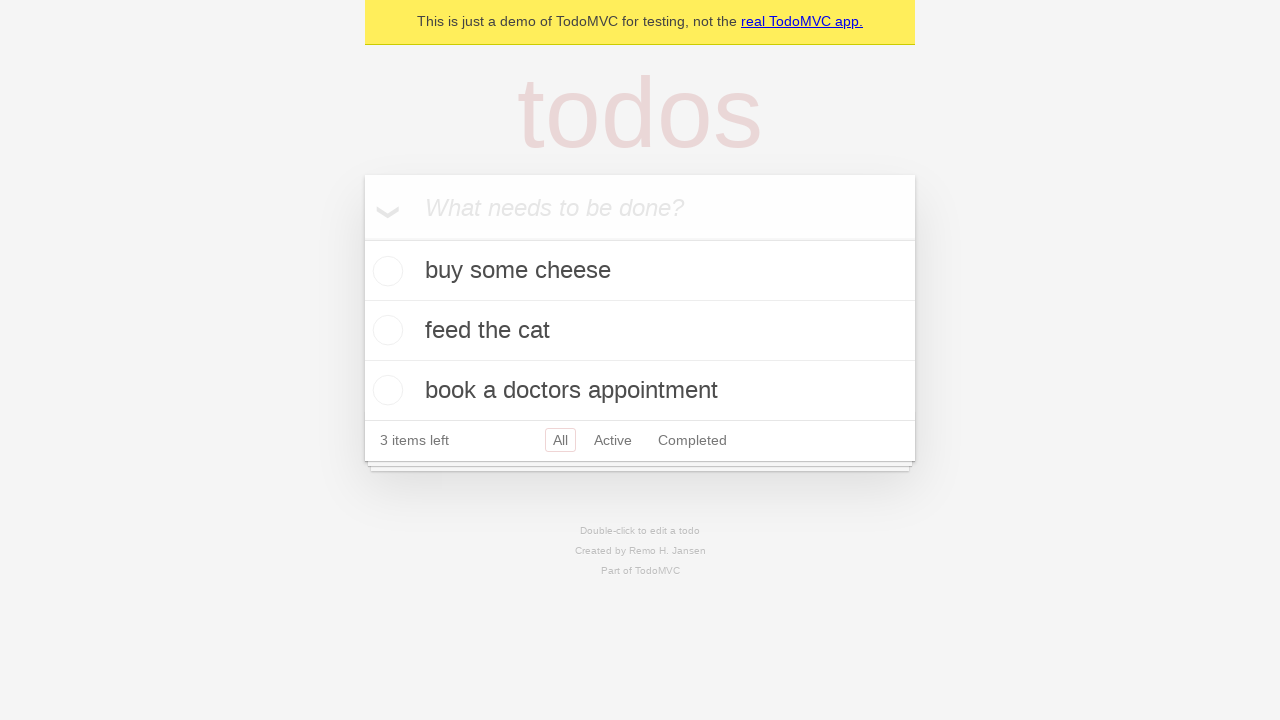